Tests clicking on the shopping cart icon on Target.com main page

Starting URL: https://target.com

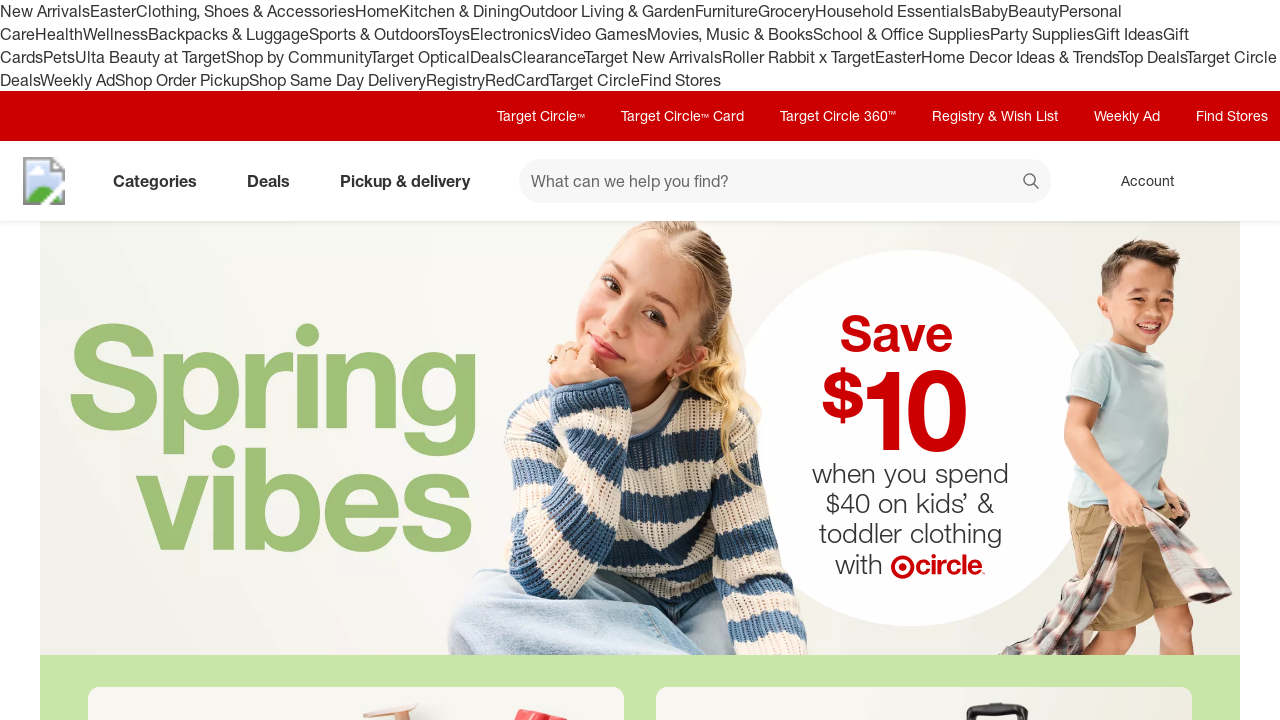

Cart icon element loaded on Target.com main page
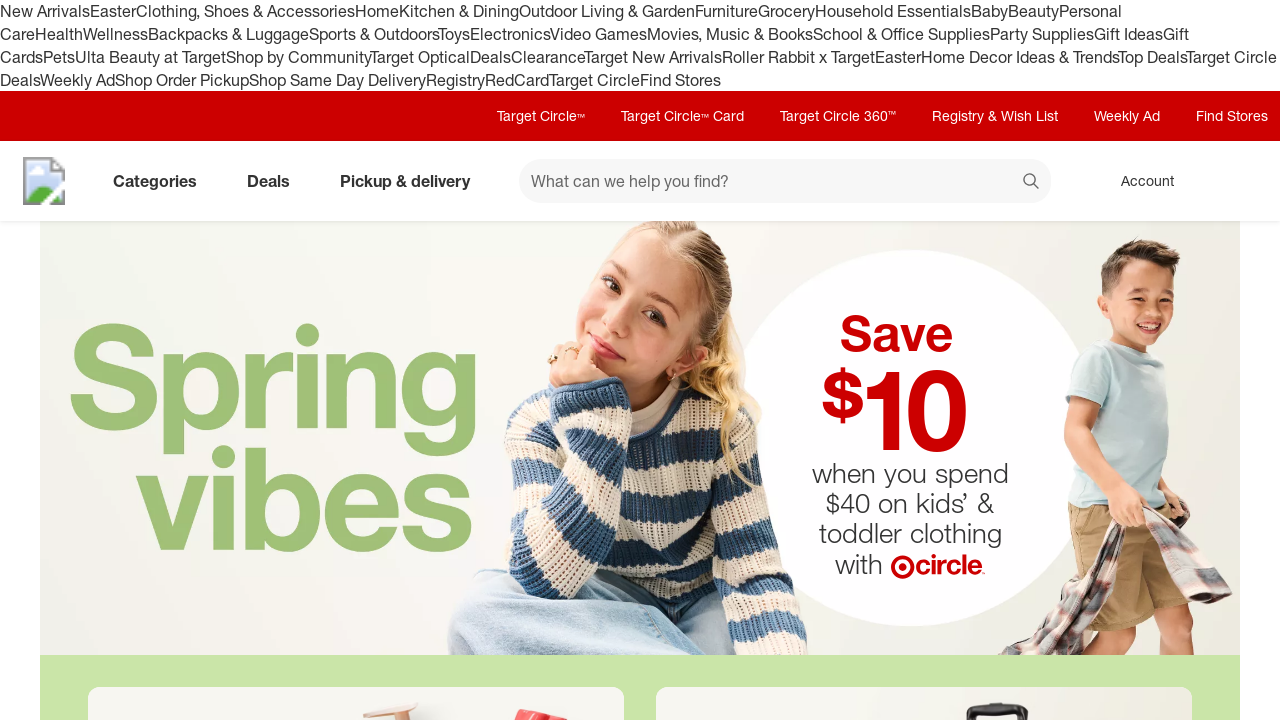

Clicked shopping cart icon at (1238, 181) on a[data-test='@web/CartLink']
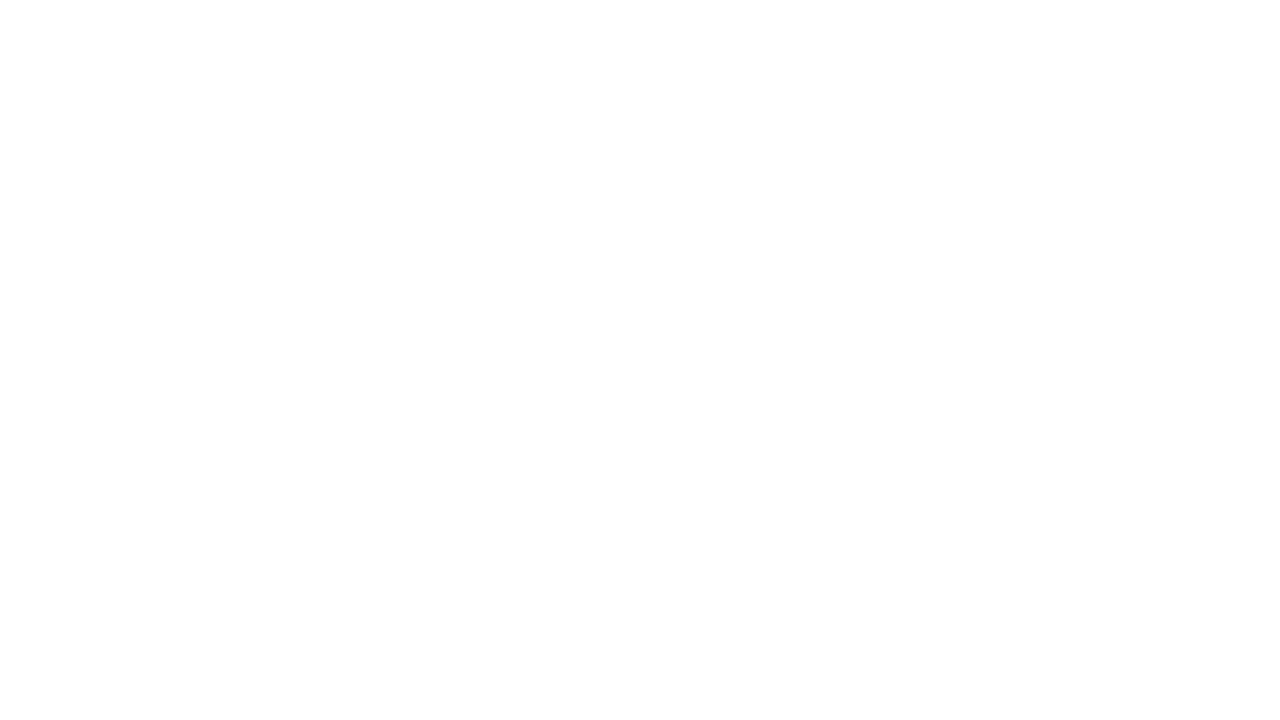

Cart page loaded and network became idle
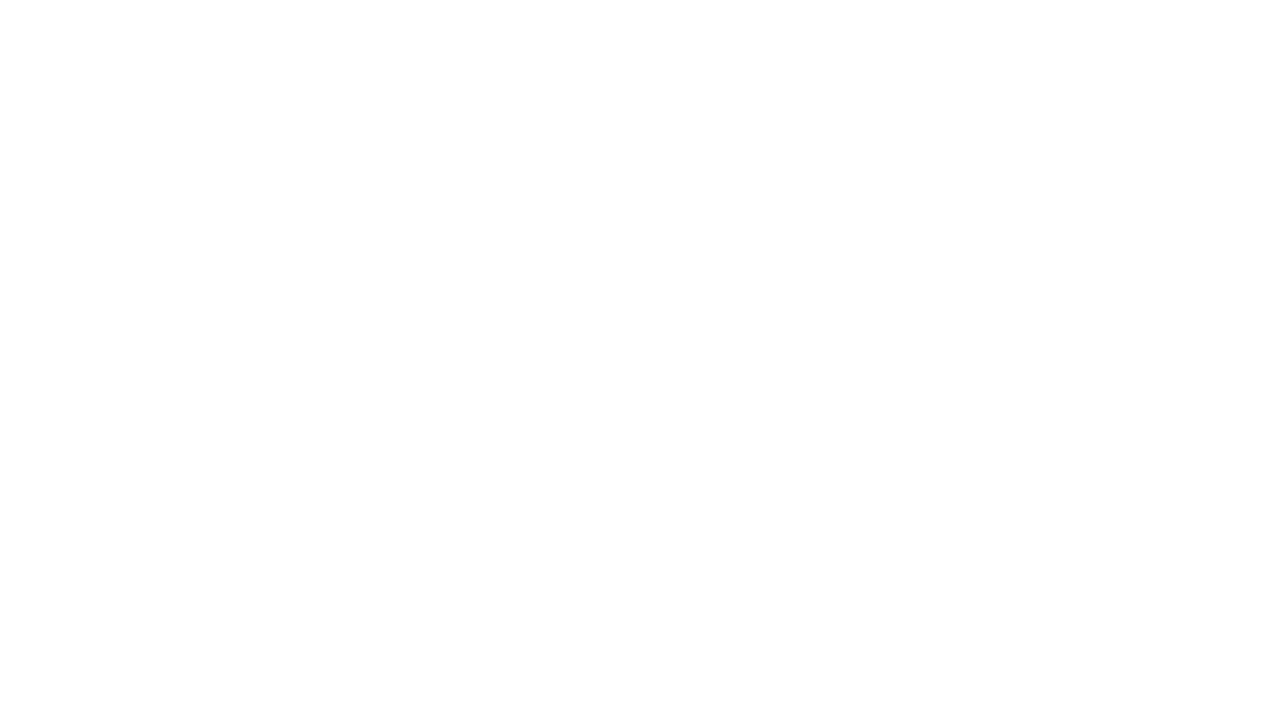

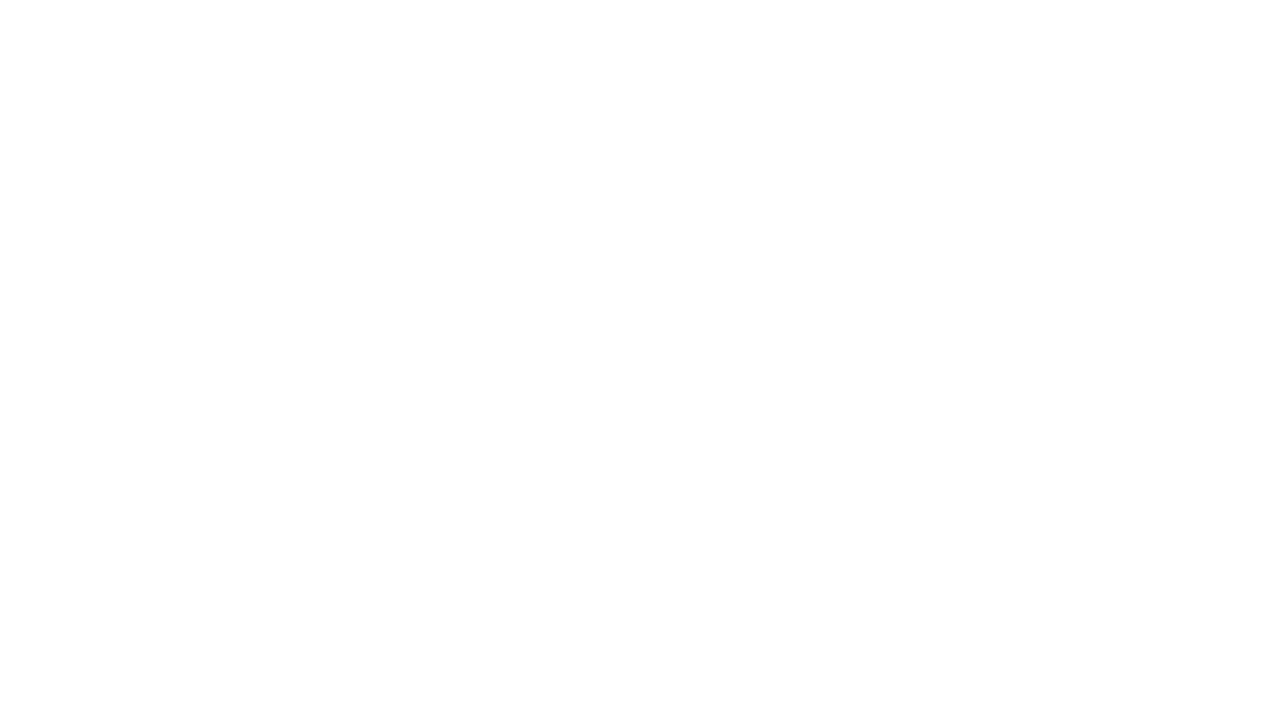